Tests checkbox selection functionality by finding and clicking a specific profession checkbox on a demo form

Starting URL: http://www.abodeqa.com/wp-content/uploads/2016/05/DemoSite.html

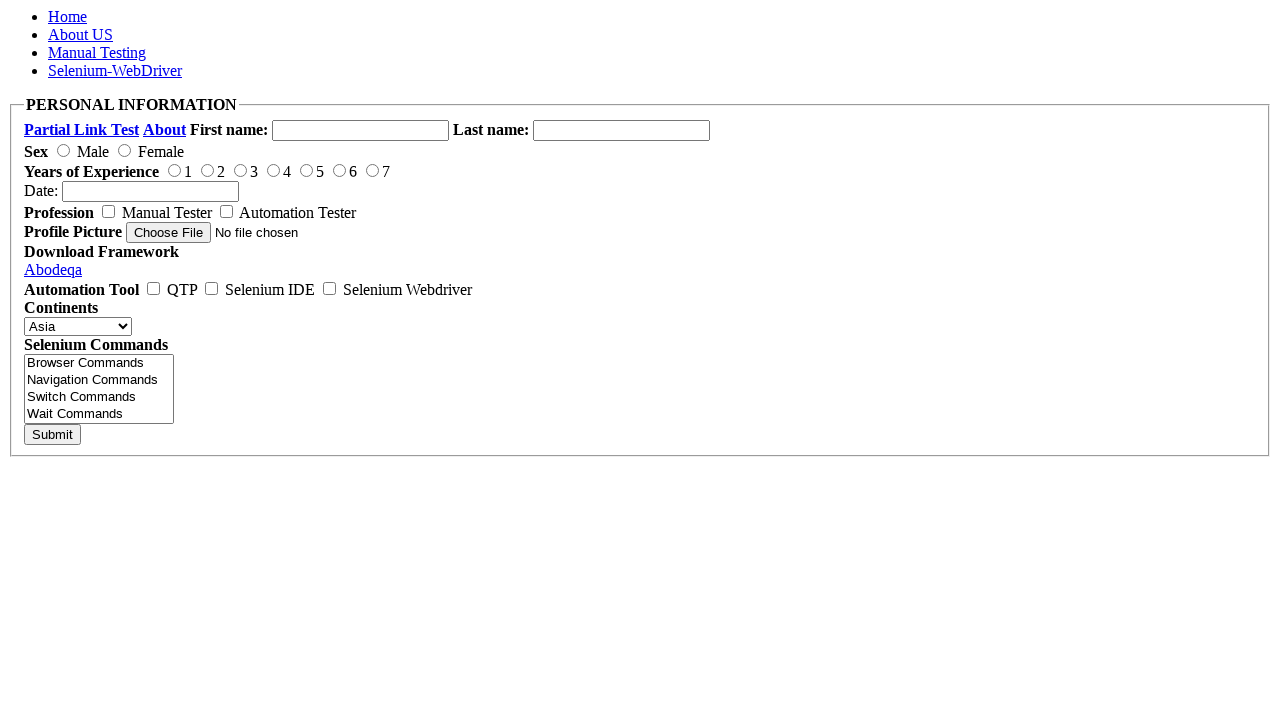

Located all profession checkboxes on the form
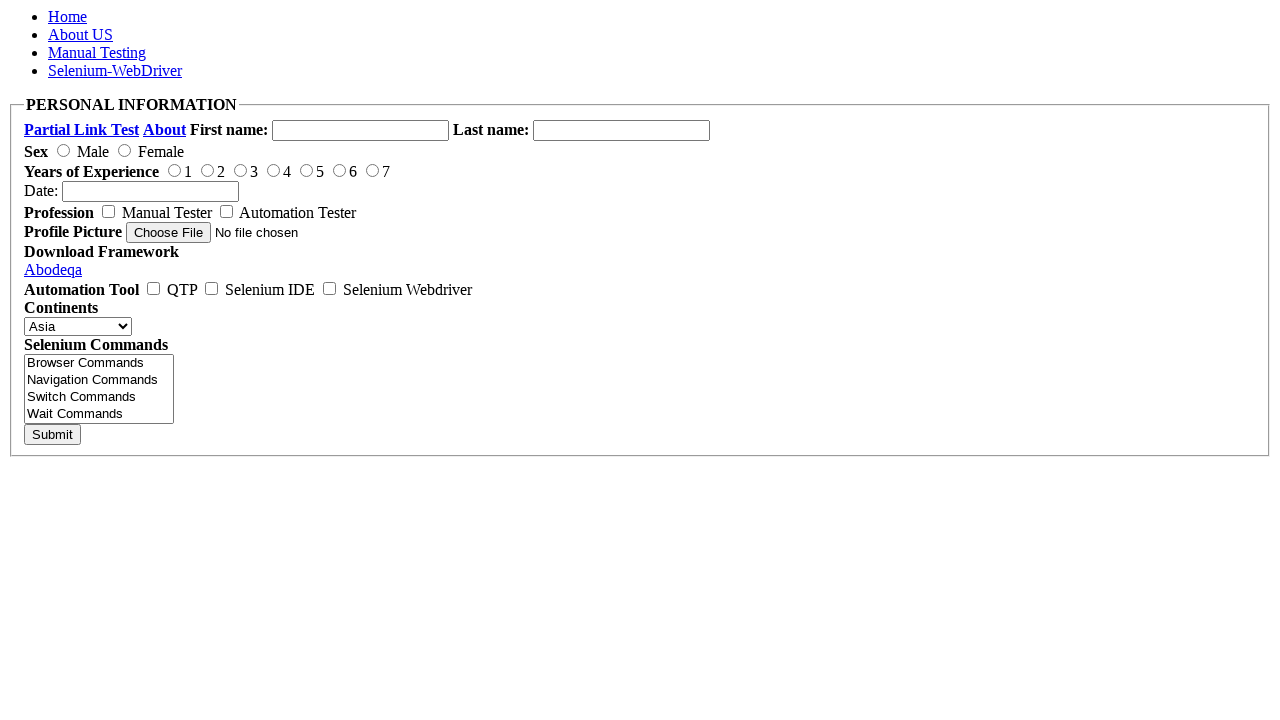

Retrieved checkbox value: Manual Tester
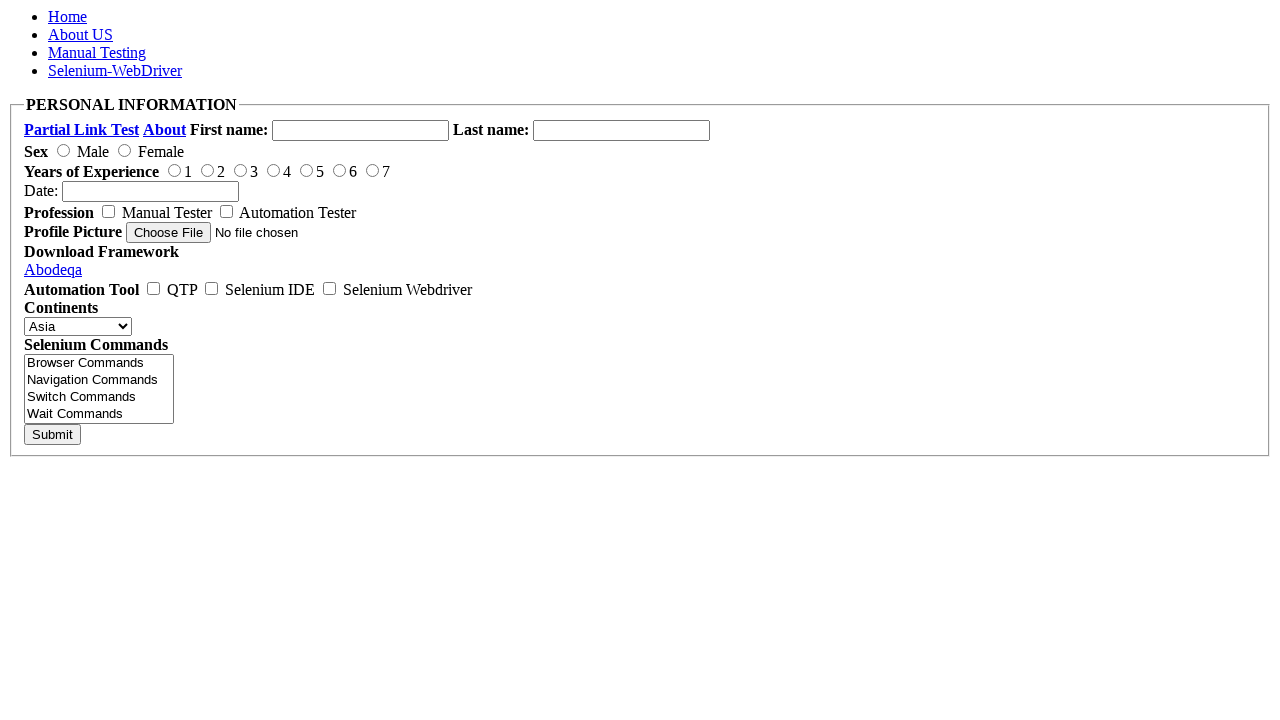

Clicked the 'Manual Tester' checkbox at (108, 211) on input[id*=profession] >> nth=0
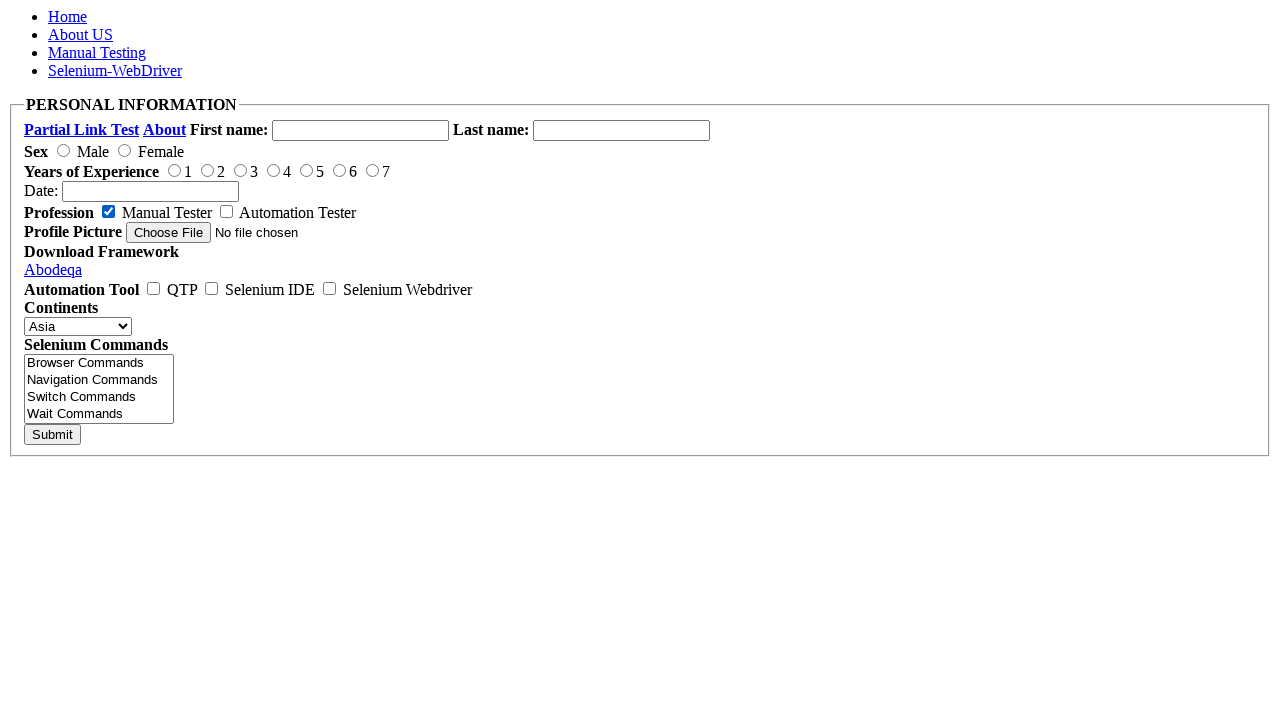

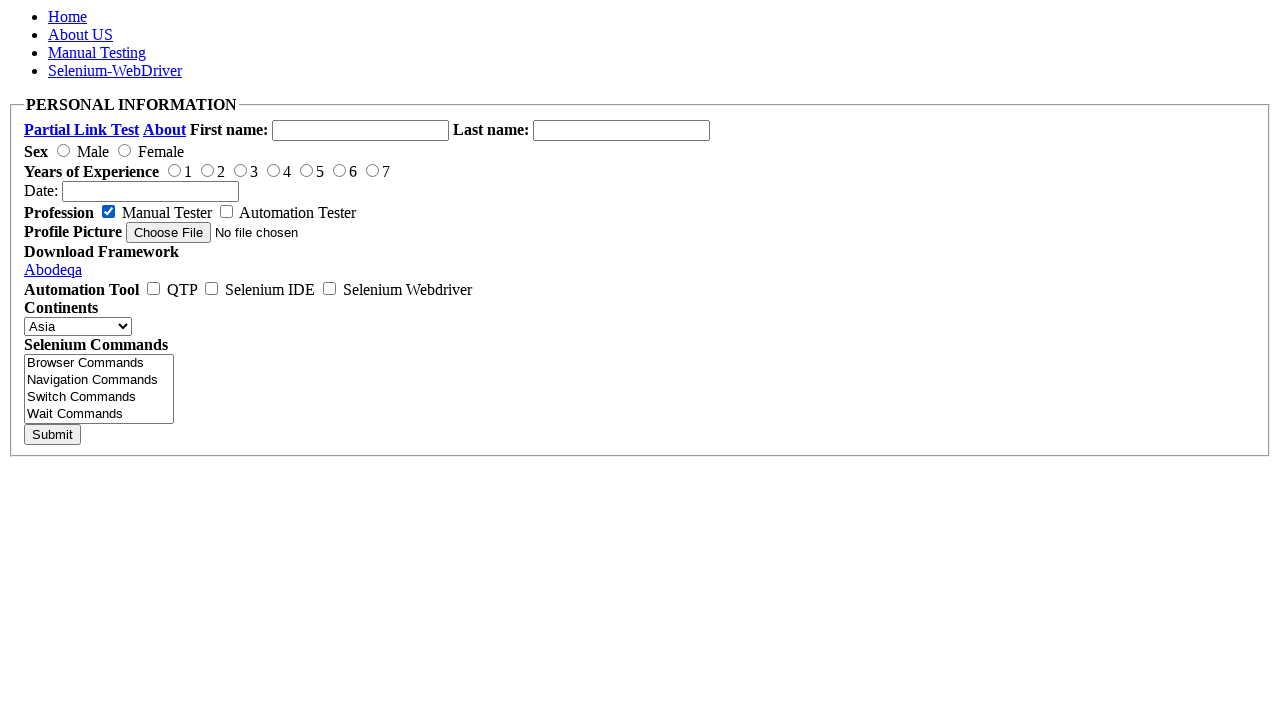